Tests checkbox by clicking to toggle its state

Starting URL: https://www.selenium.dev/selenium/web/web-form.html

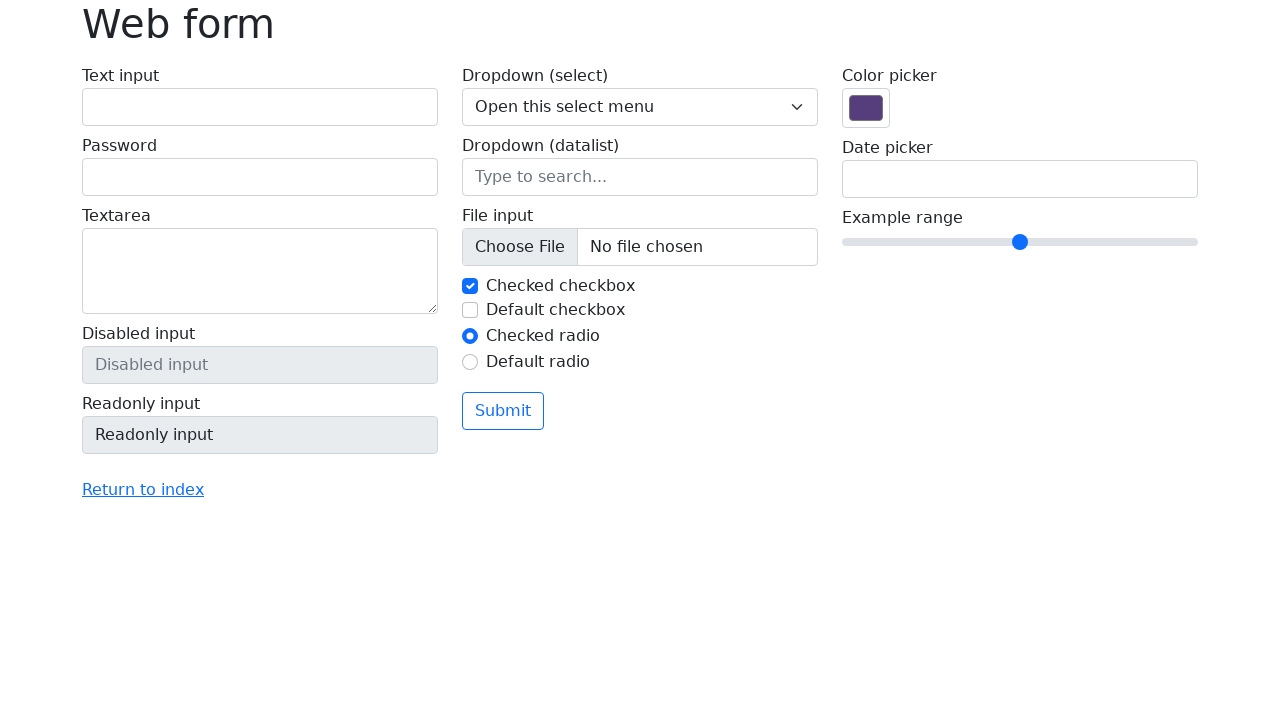

Navigated to web form page
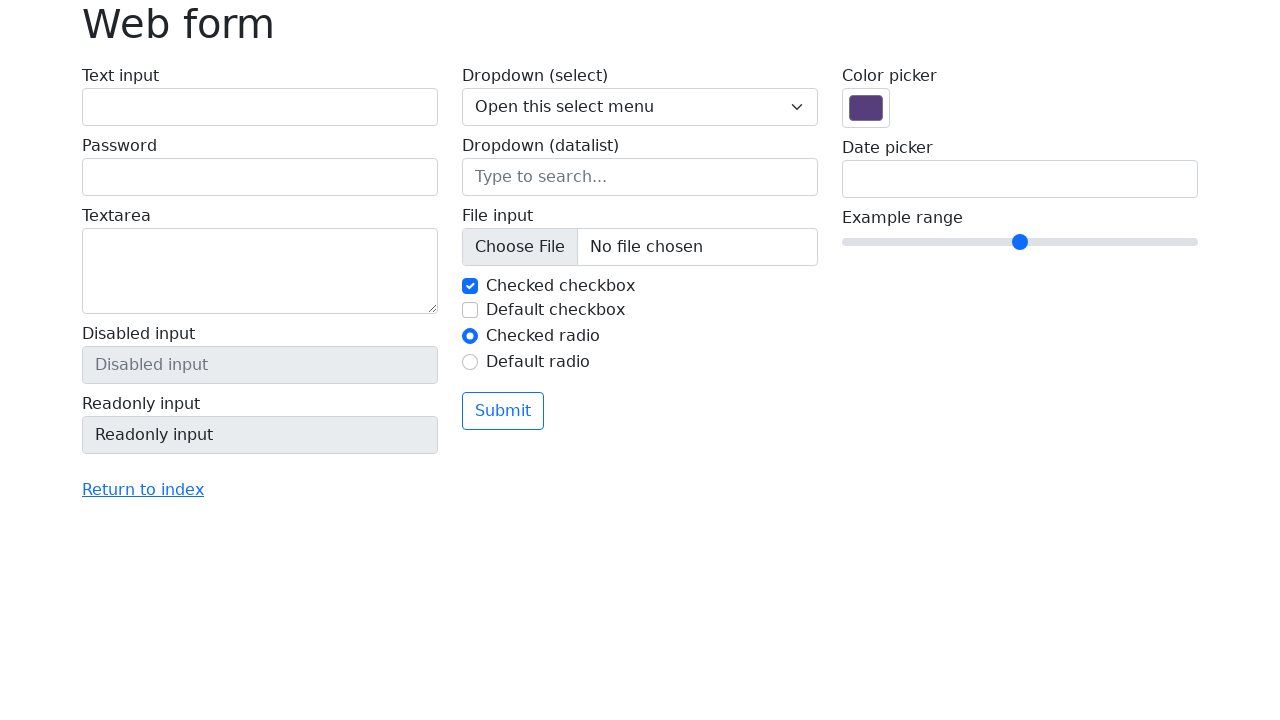

Clicked checkbox to toggle its state at (470, 286) on #my-check-1
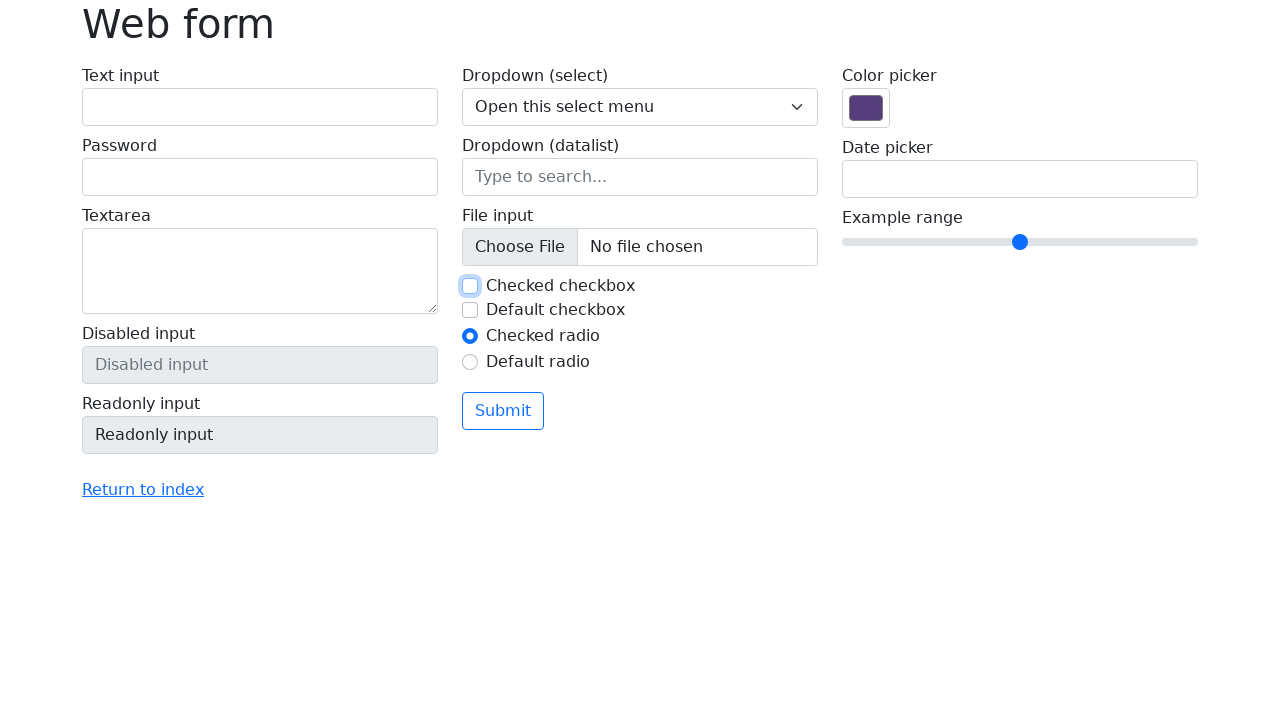

Verified checkbox is unchecked after toggling
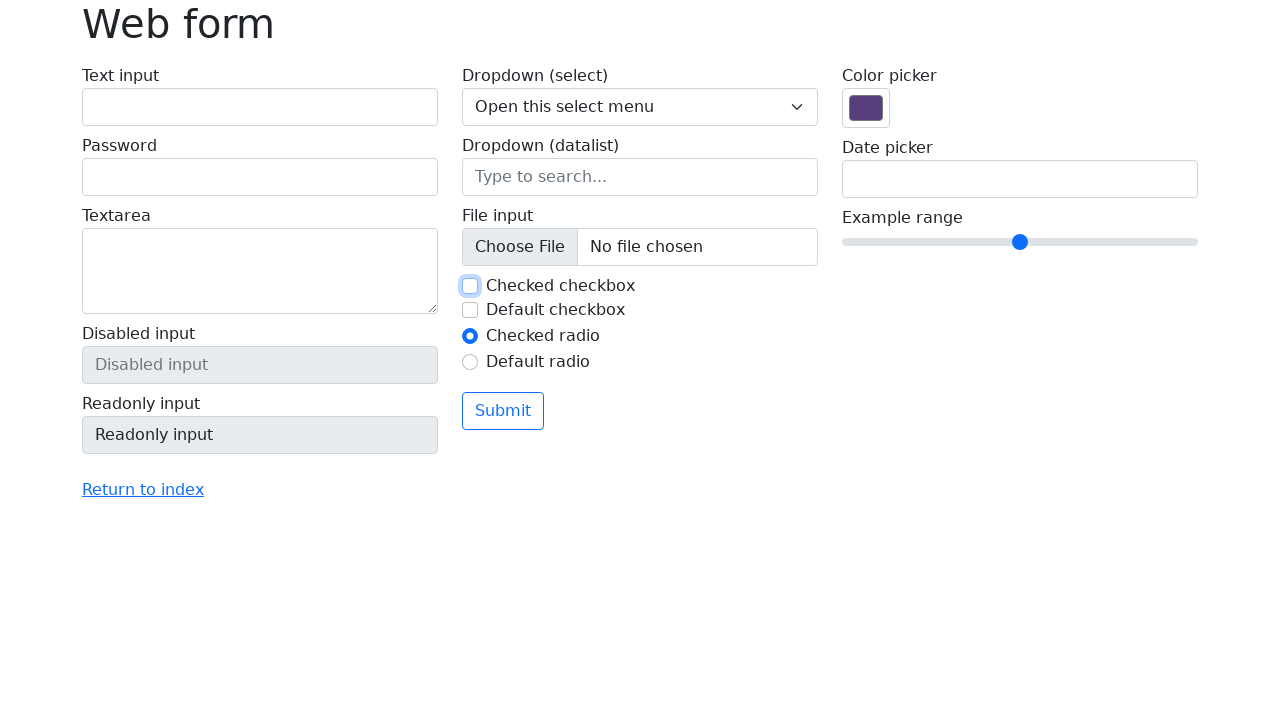

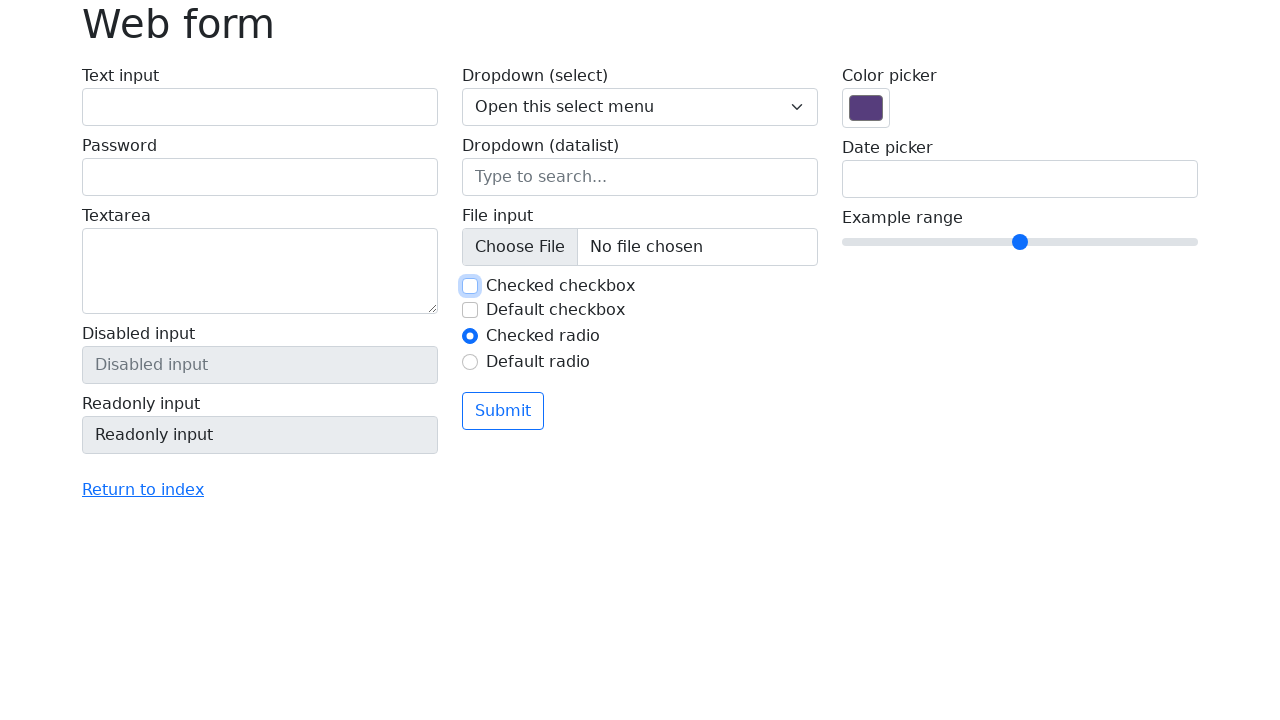